Tests dropdown selection functionality by selecting options from a dropdown menu

Starting URL: https://www.leafground.com/select.xhtml

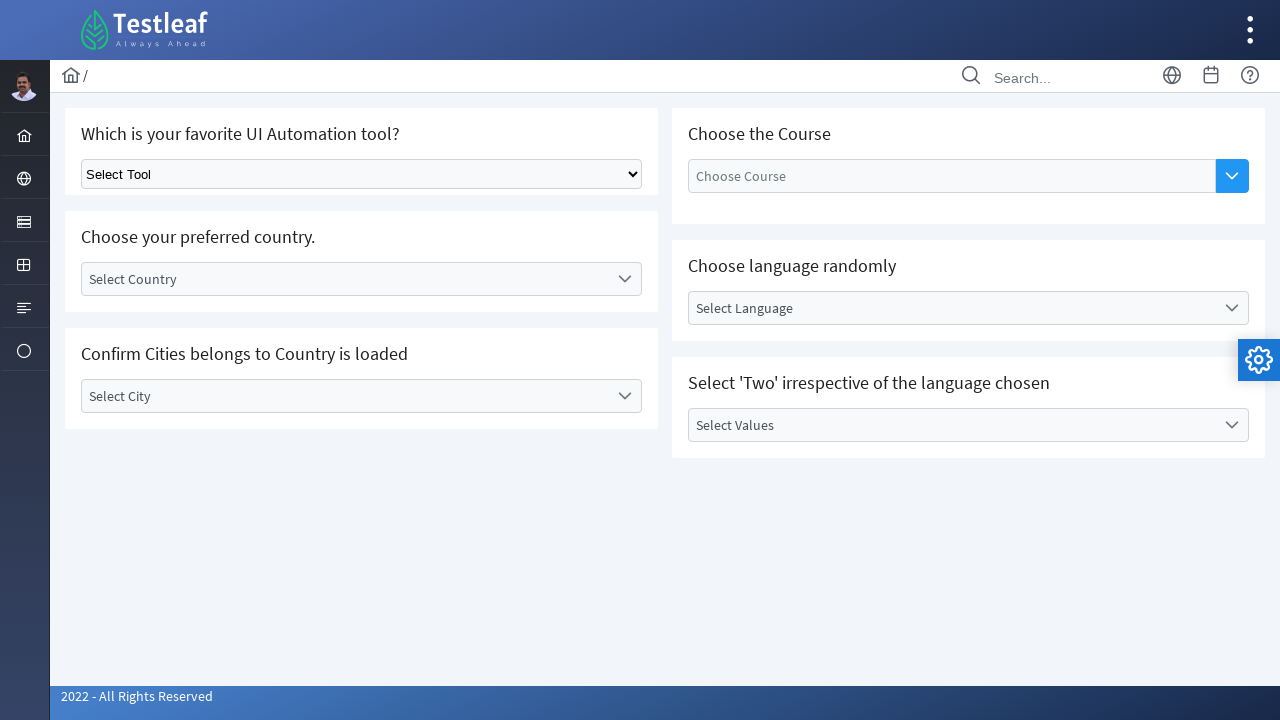

Selected dropdown option by index 1 on xpath=//*[@id='j_idt87']/div/div[1]/div[1]/div/div/select
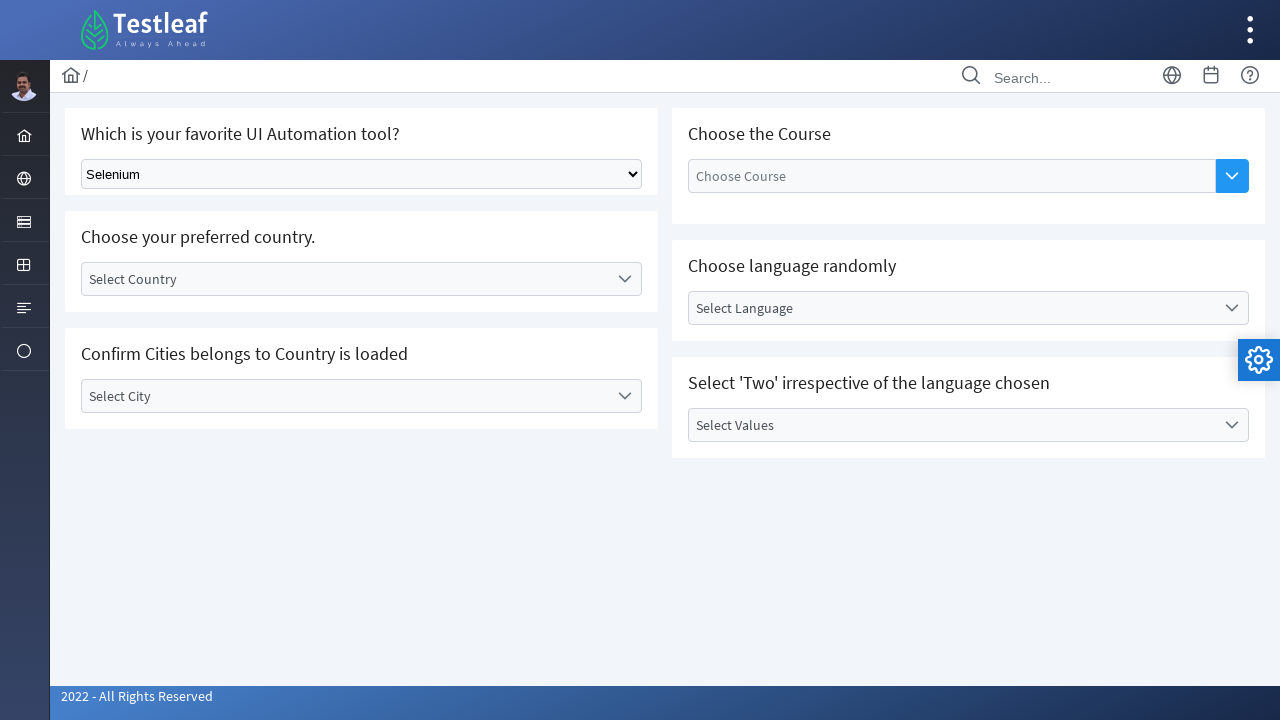

Selected dropdown option by label 'Playwright' on xpath=//*[@id='j_idt87']/div/div[1]/div[1]/div/div/select
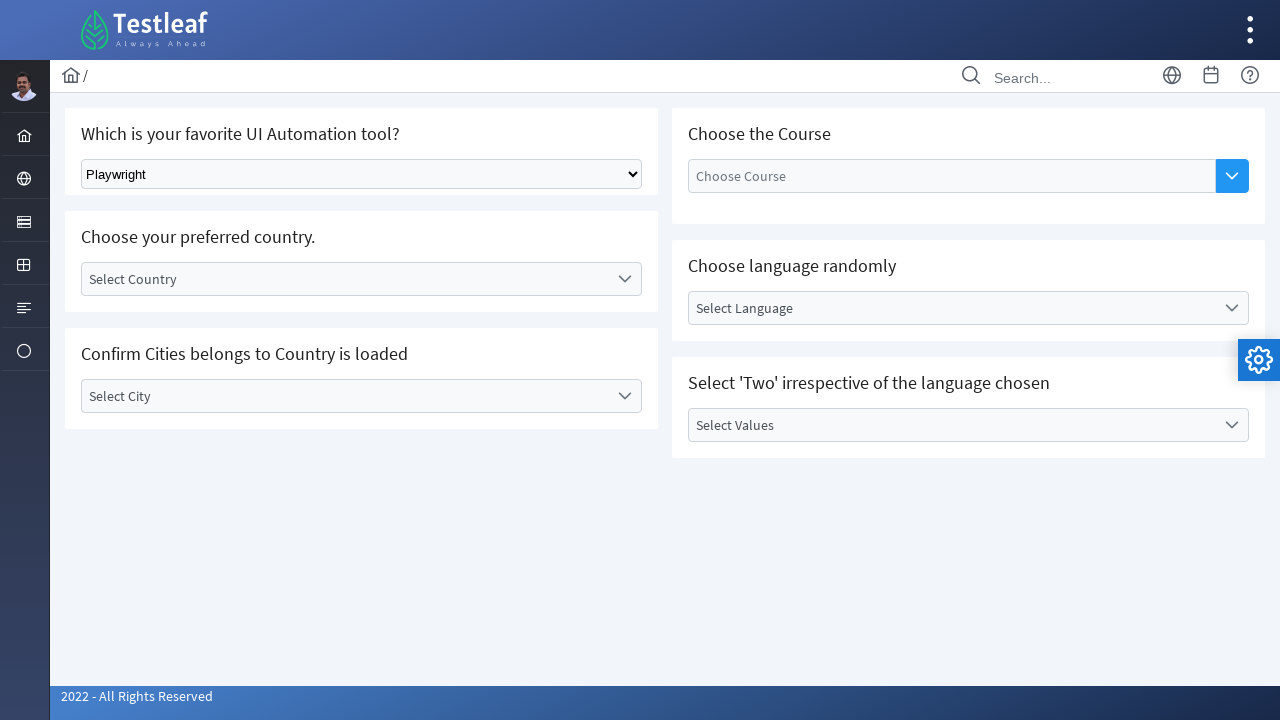

Selected dropdown option by label 'Cypress' on xpath=//*[@id='j_idt87']/div/div[1]/div[1]/div/div/select
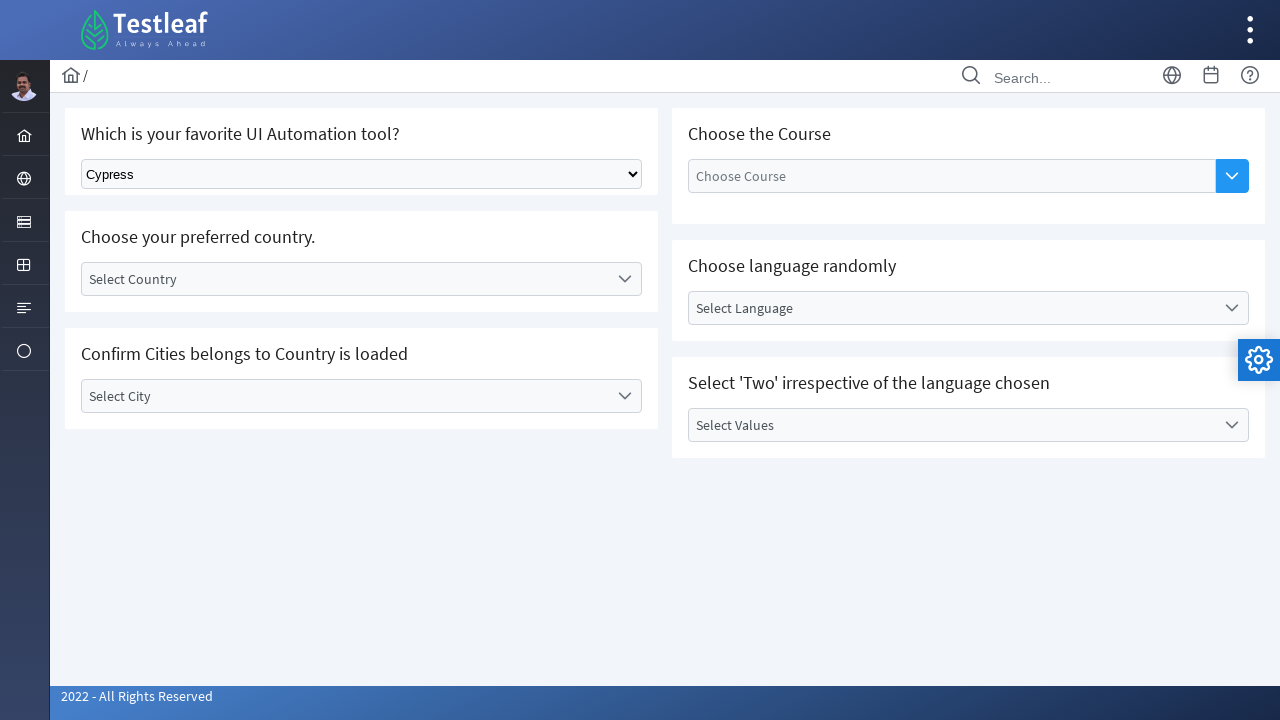

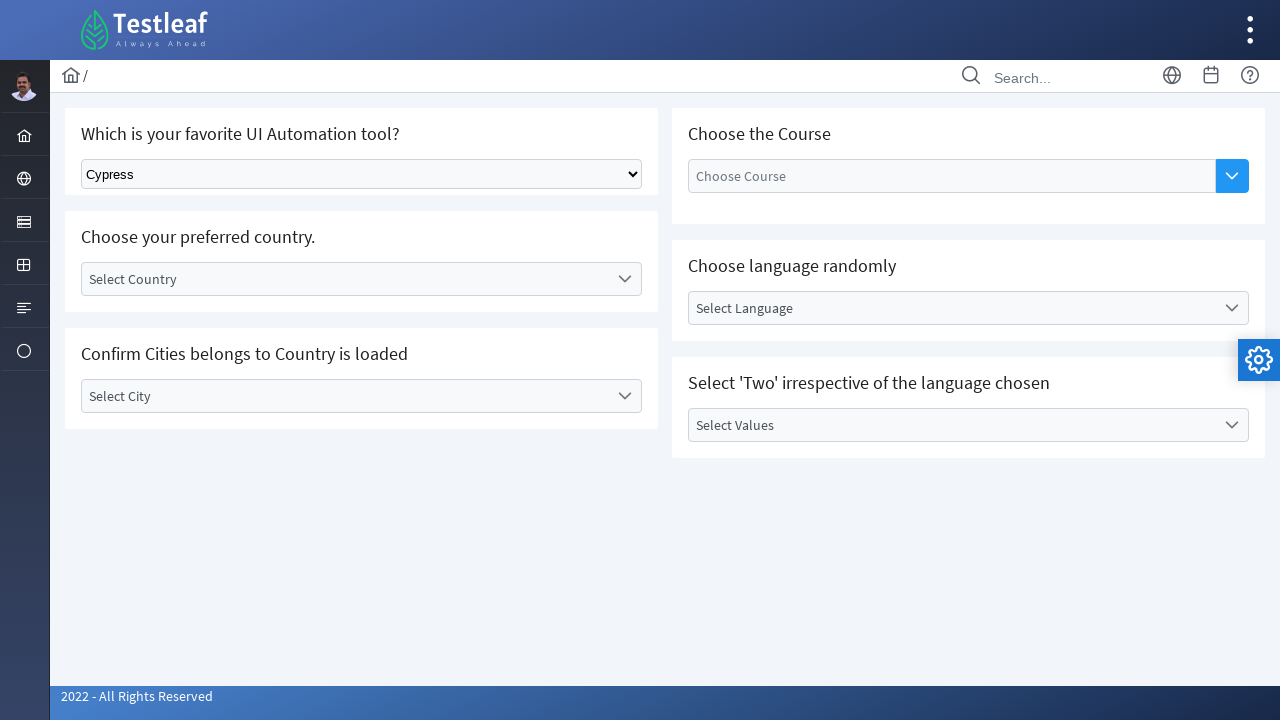